Tests multiple window handling by clicking a link to open a new window, switching to the new window, and verifying the content displayed on the new window page.

Starting URL: http://the-internet.herokuapp.com/

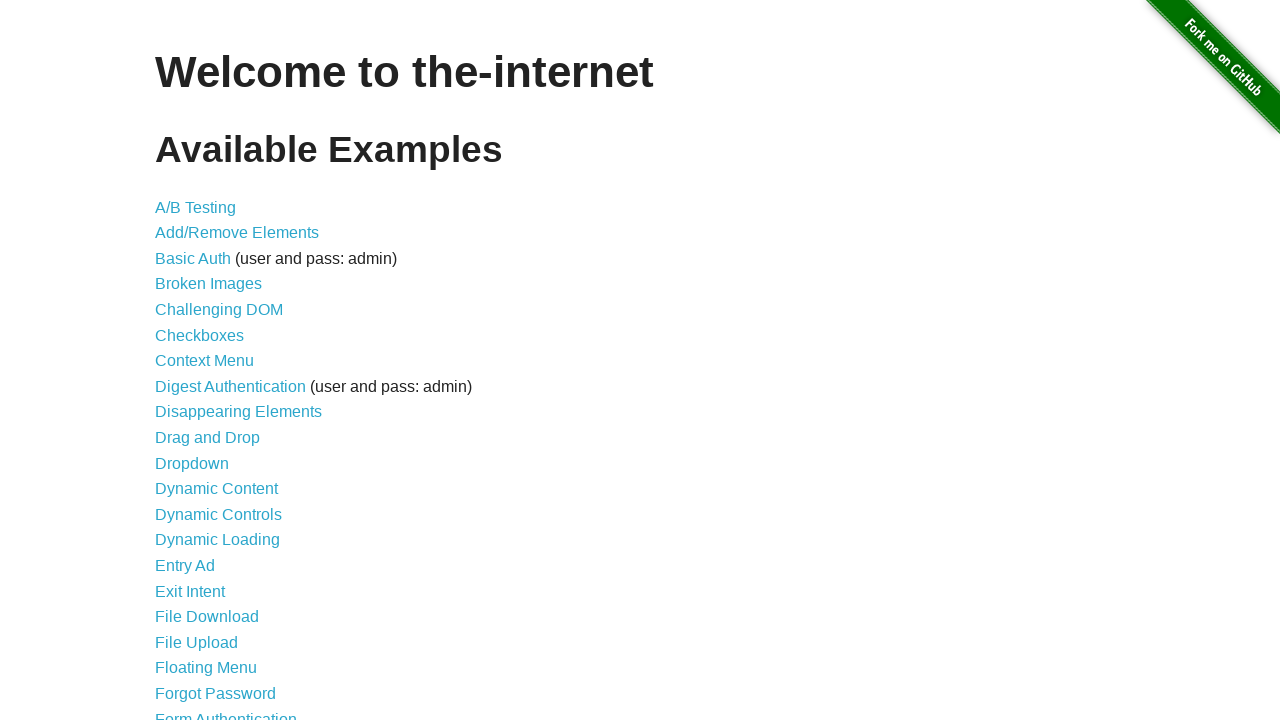

Clicked on 'Multiple Windows' link at (218, 369) on xpath=//*[text()='Multiple Windows']
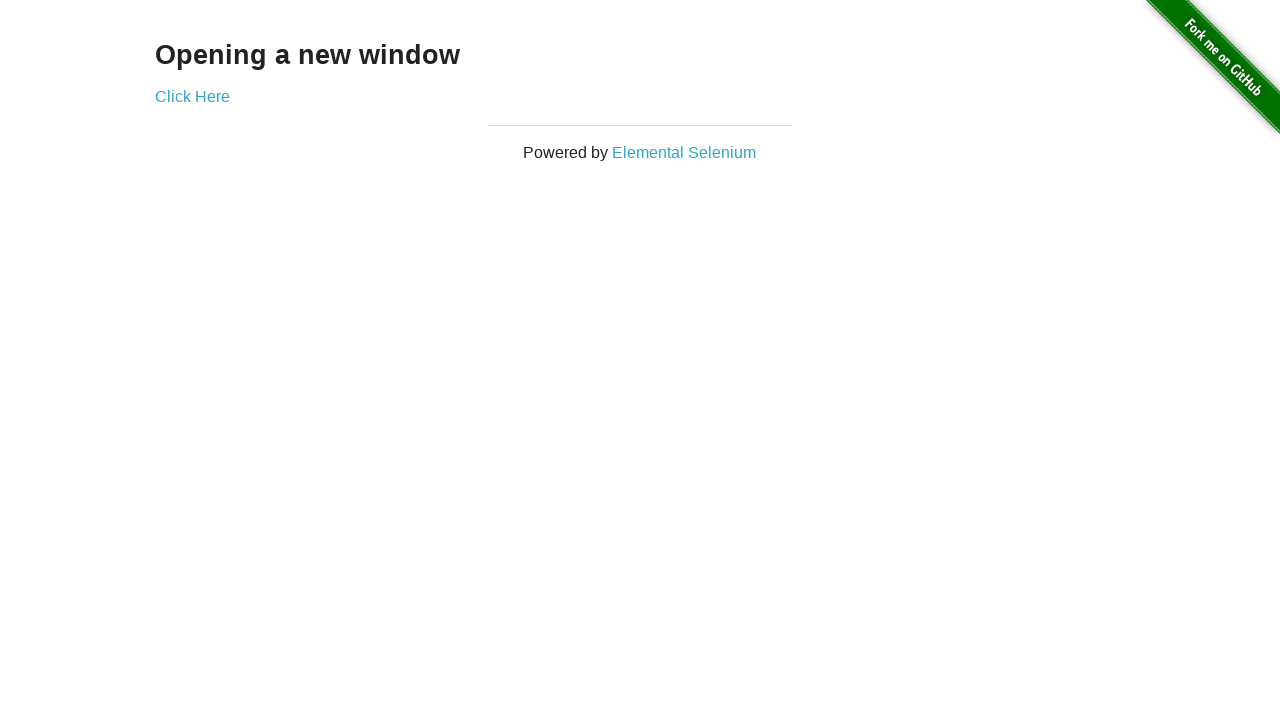

Waited for 'Click Here' link to load
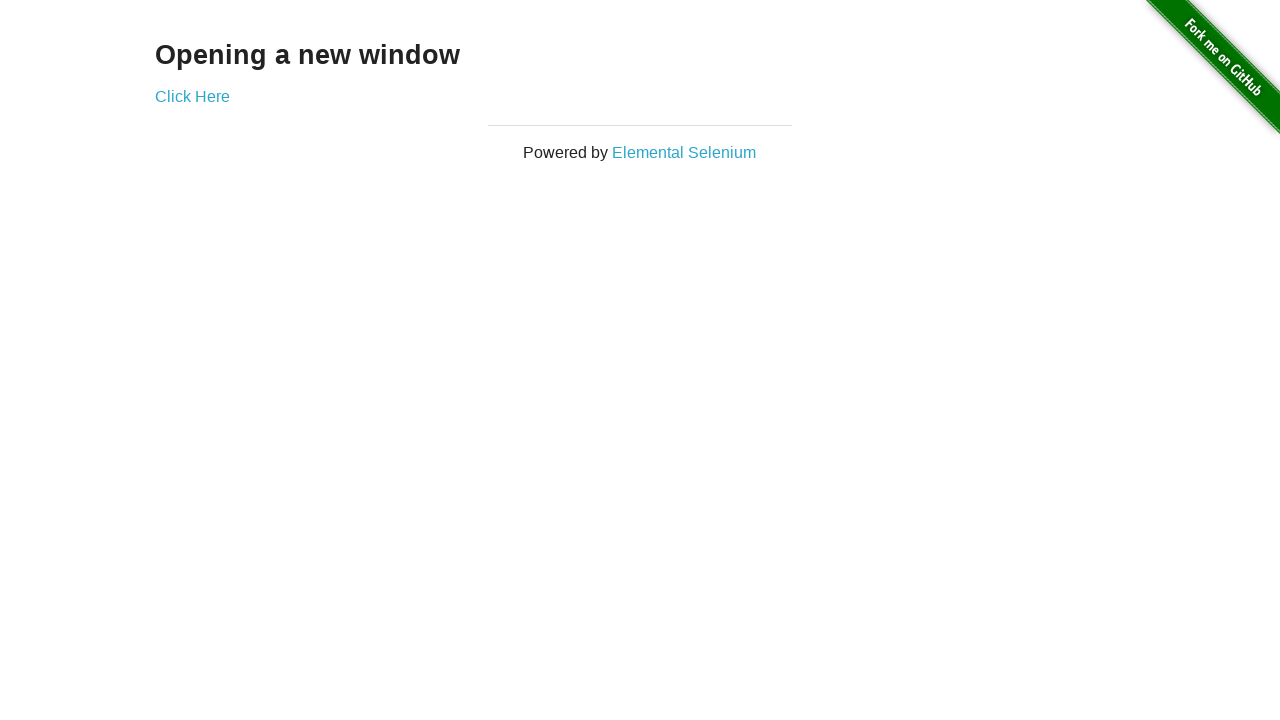

Clicked 'Click Here' link to open new window at (192, 96) on xpath=//*[text()='Click Here']
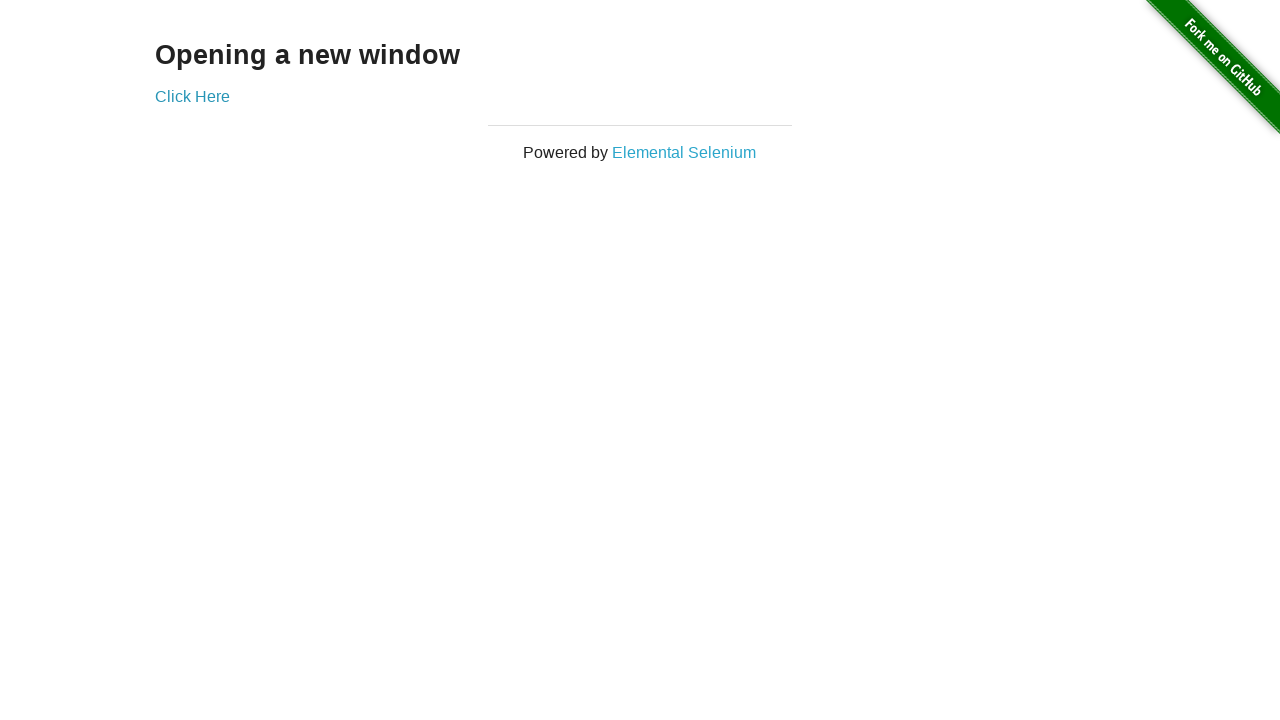

Retrieved new page object from opened window
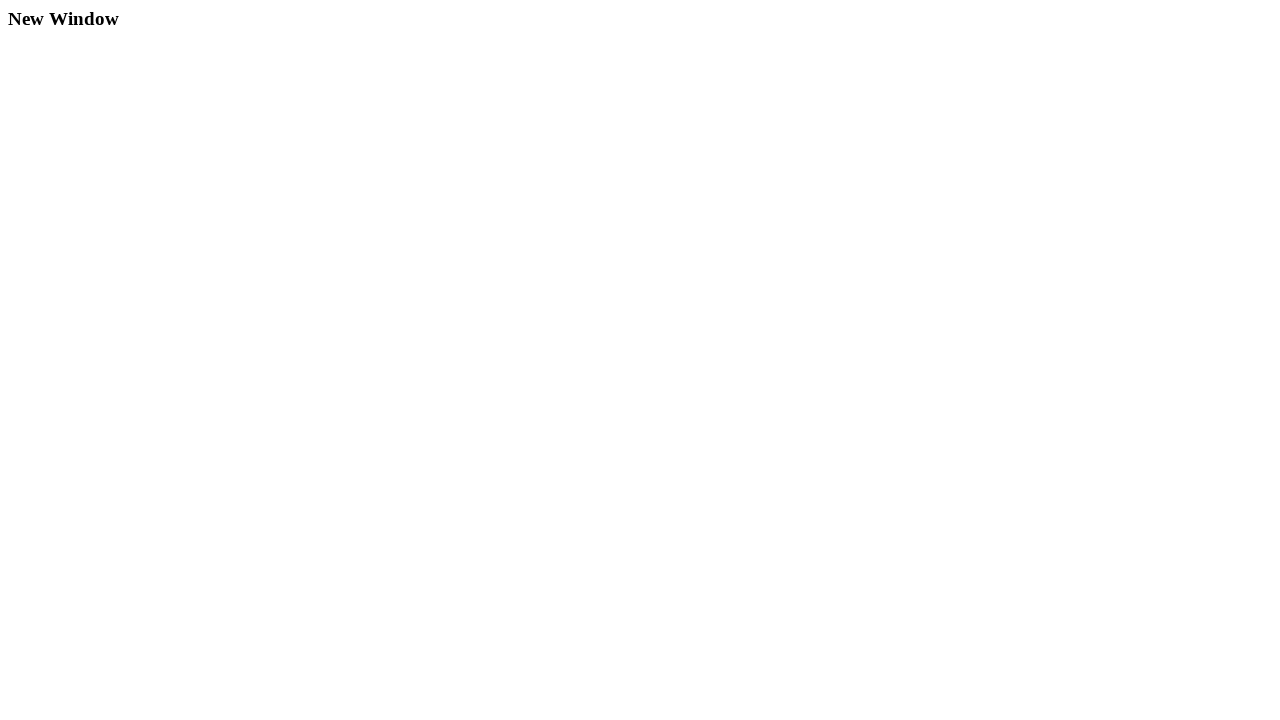

New page finished loading
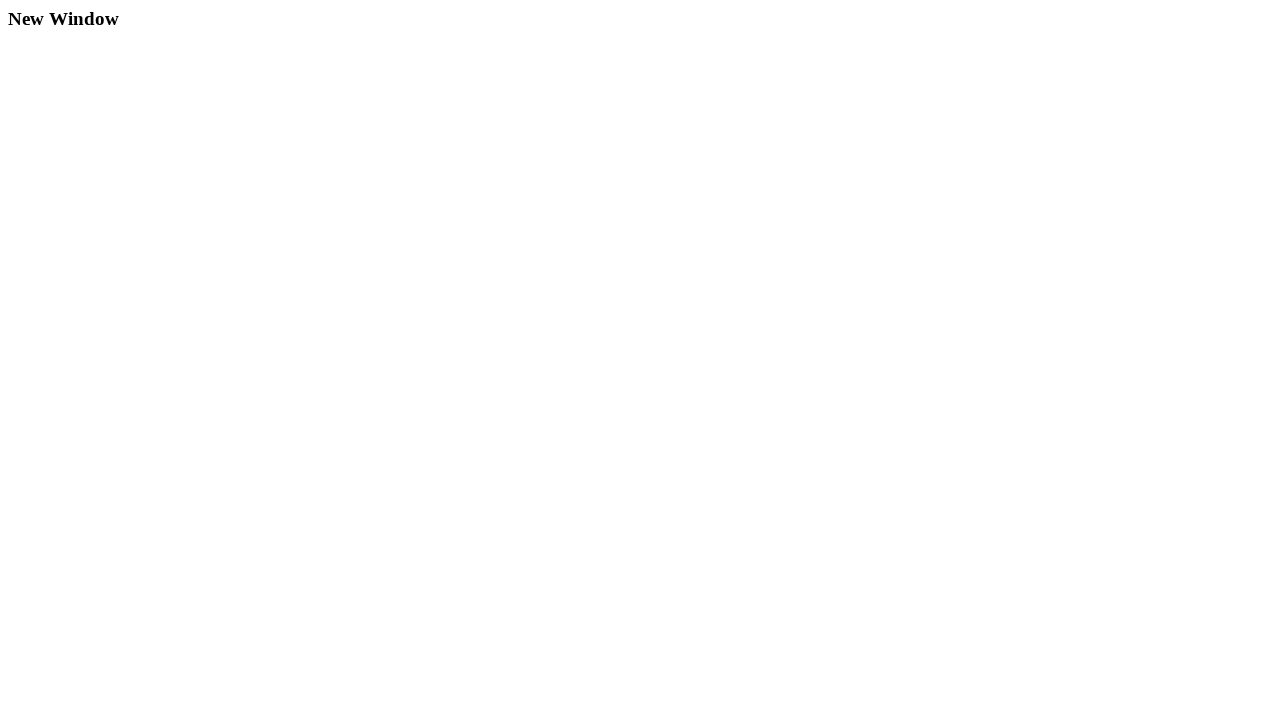

Verified h3 element is present on new page
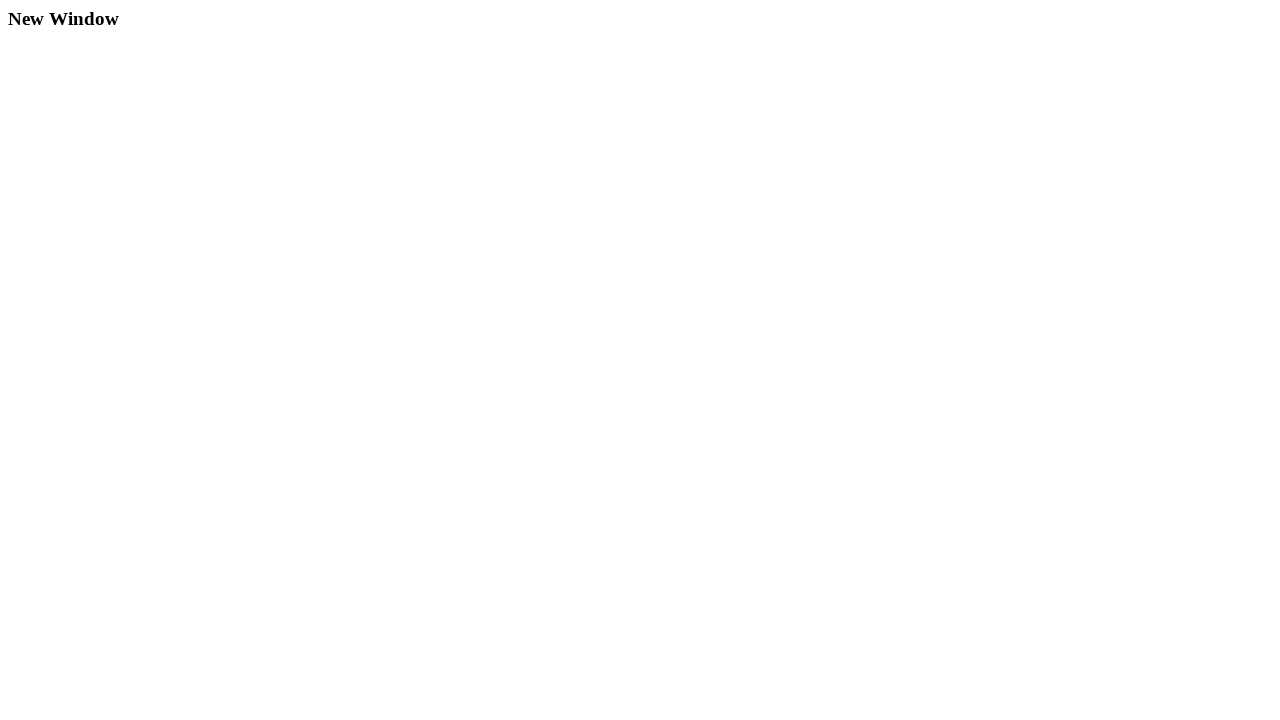

Verified new page title is 'New Window'
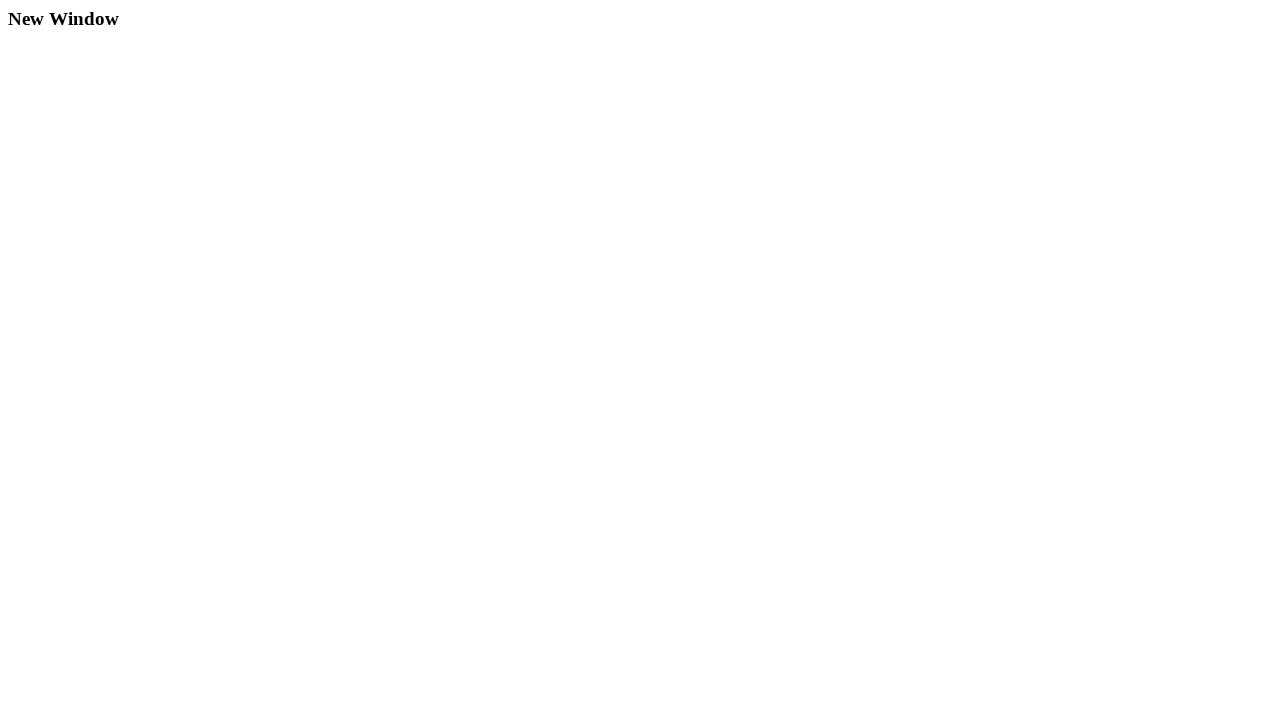

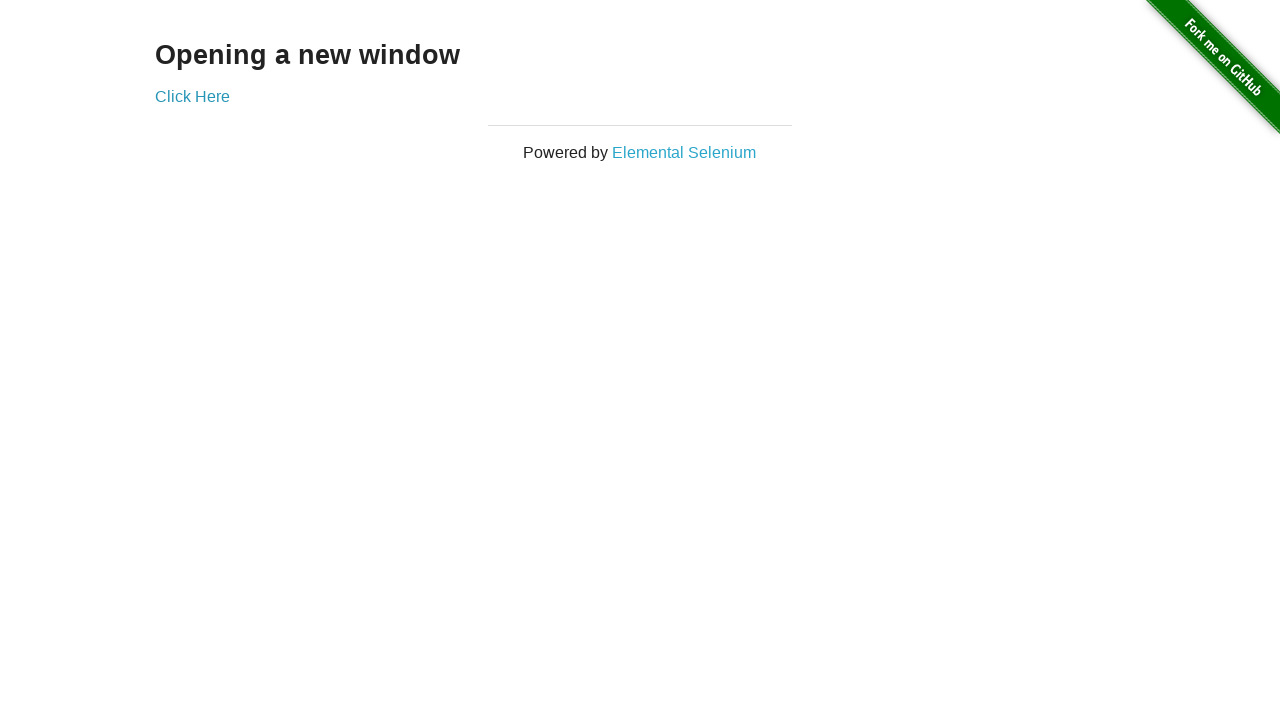